Navigates to Selenium documentation page and takes a full page screenshot

Starting URL: https://www.selenium.dev/documentation/webdriver/interactions/windows/#create-new-window-or-new-tab-and-switch

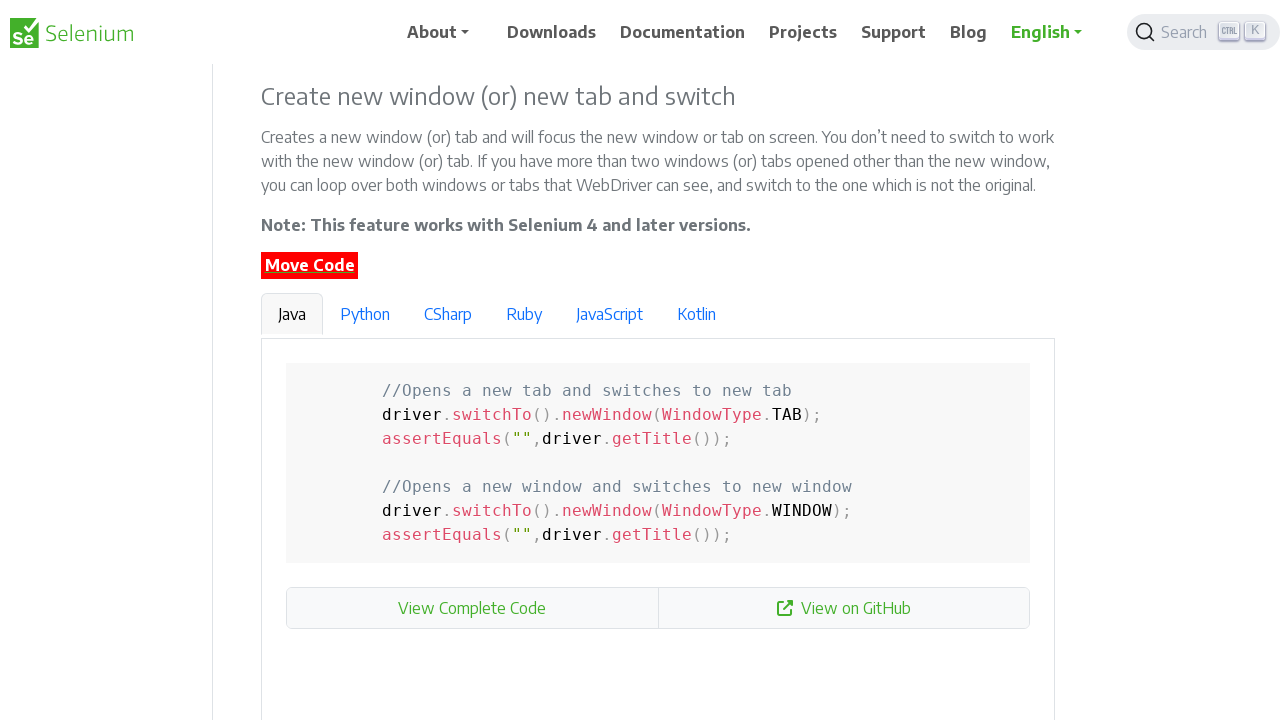

Navigated to Selenium documentation page on windows and tabs
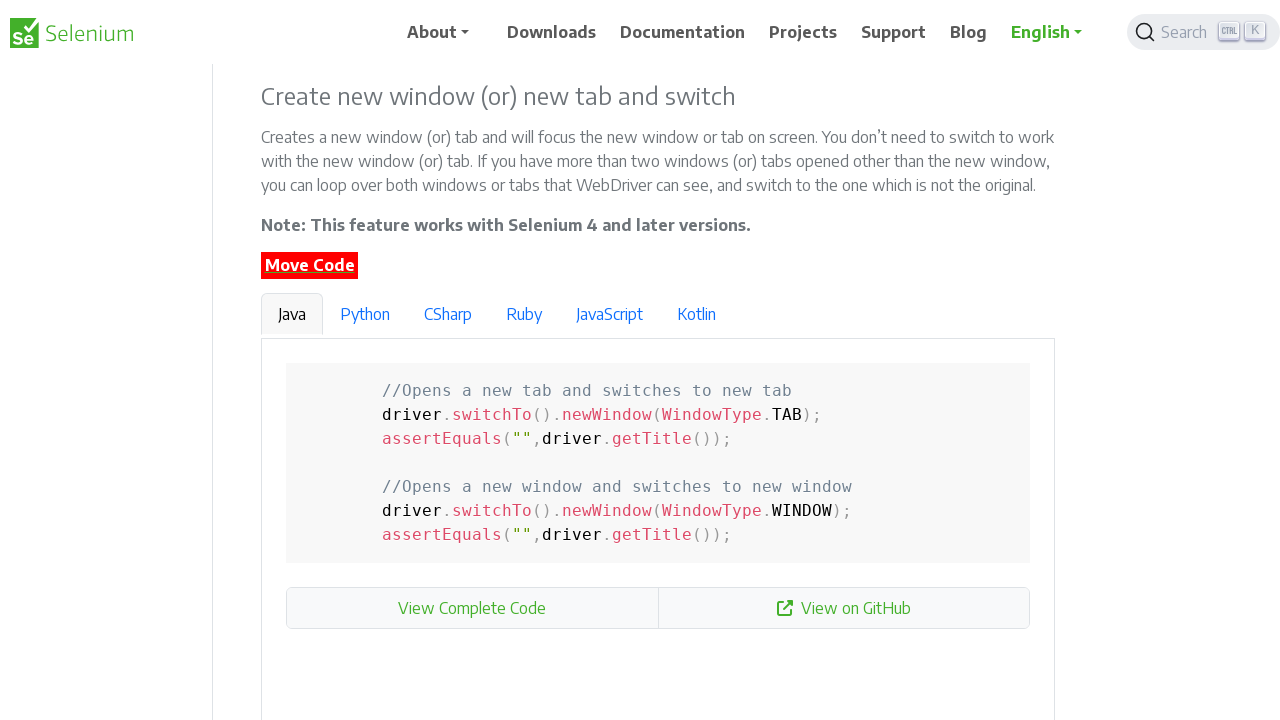

Captured full page screenshot of Selenium documentation
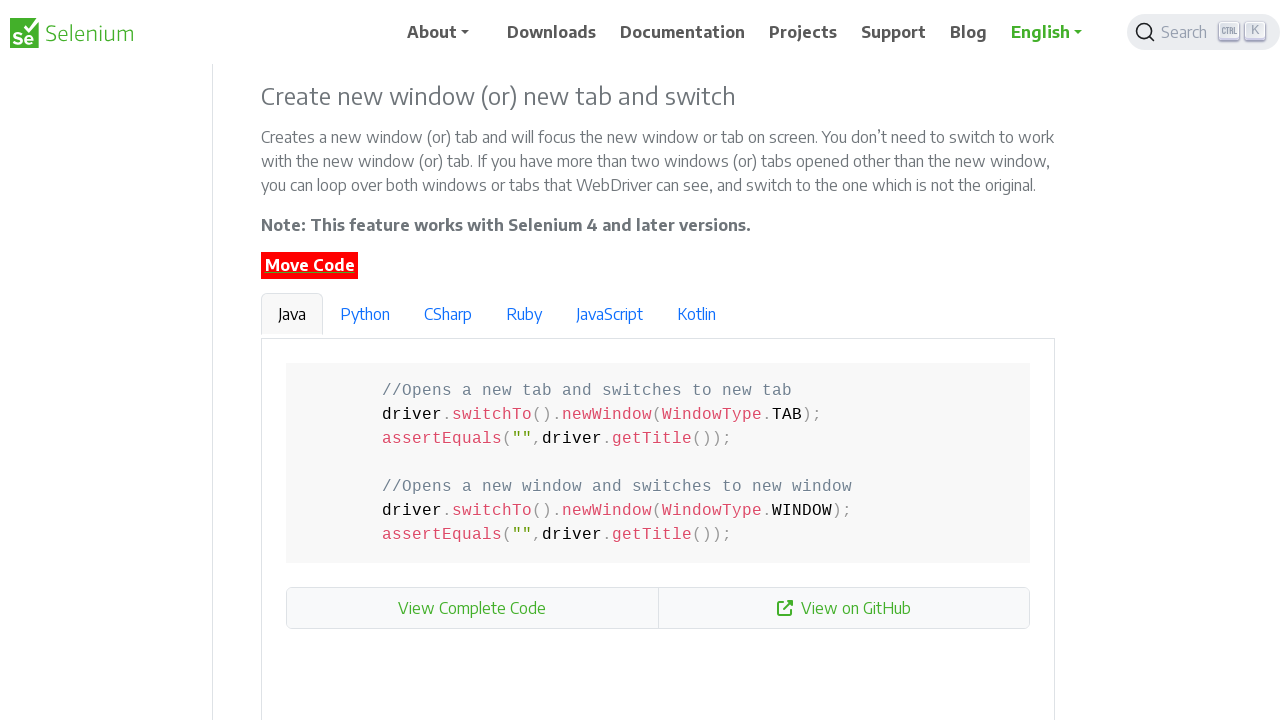

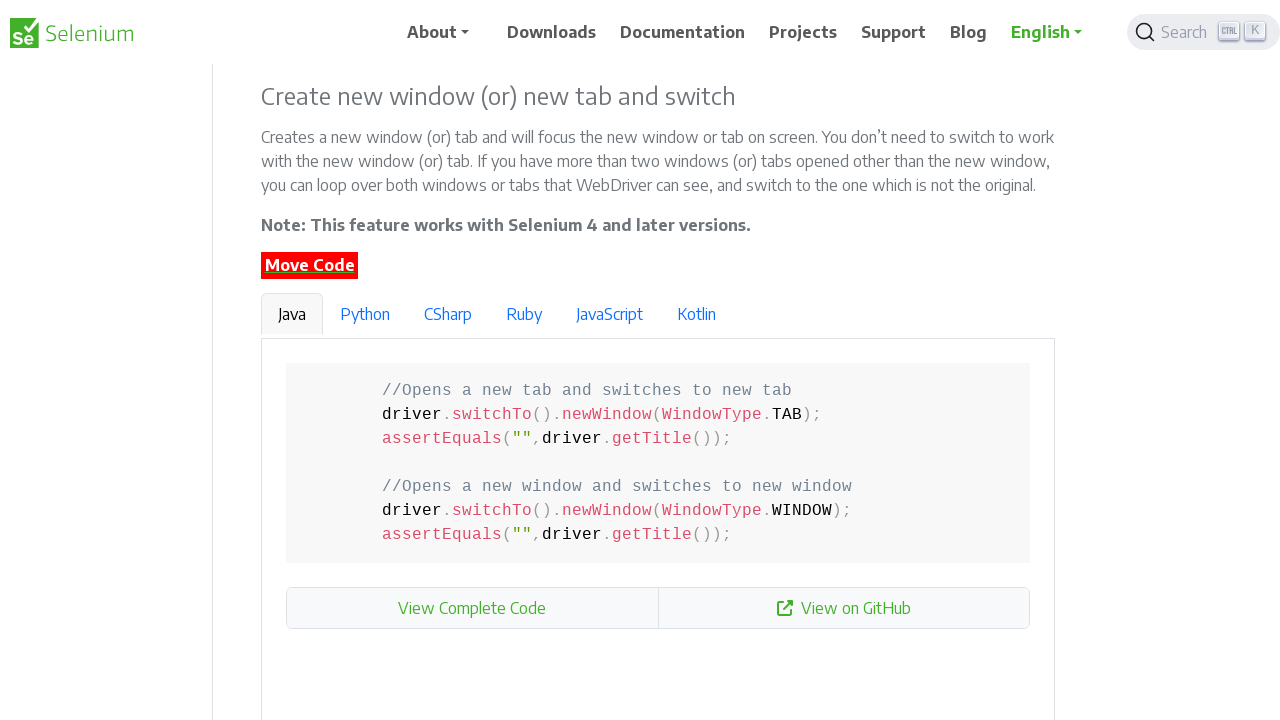